Tests drag and drop functionality by dragging an element from source to target location within an iframe

Starting URL: https://jqueryui.com/droppable/

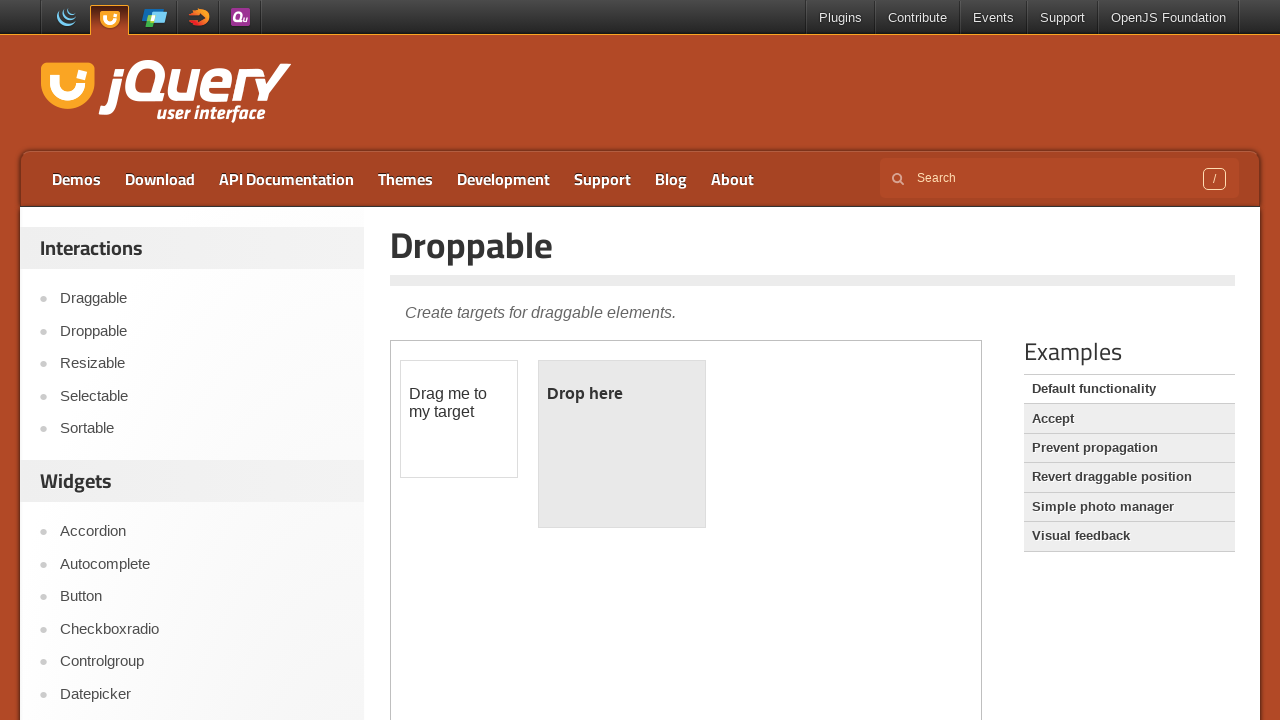

Located the first iframe containing drag and drop demo
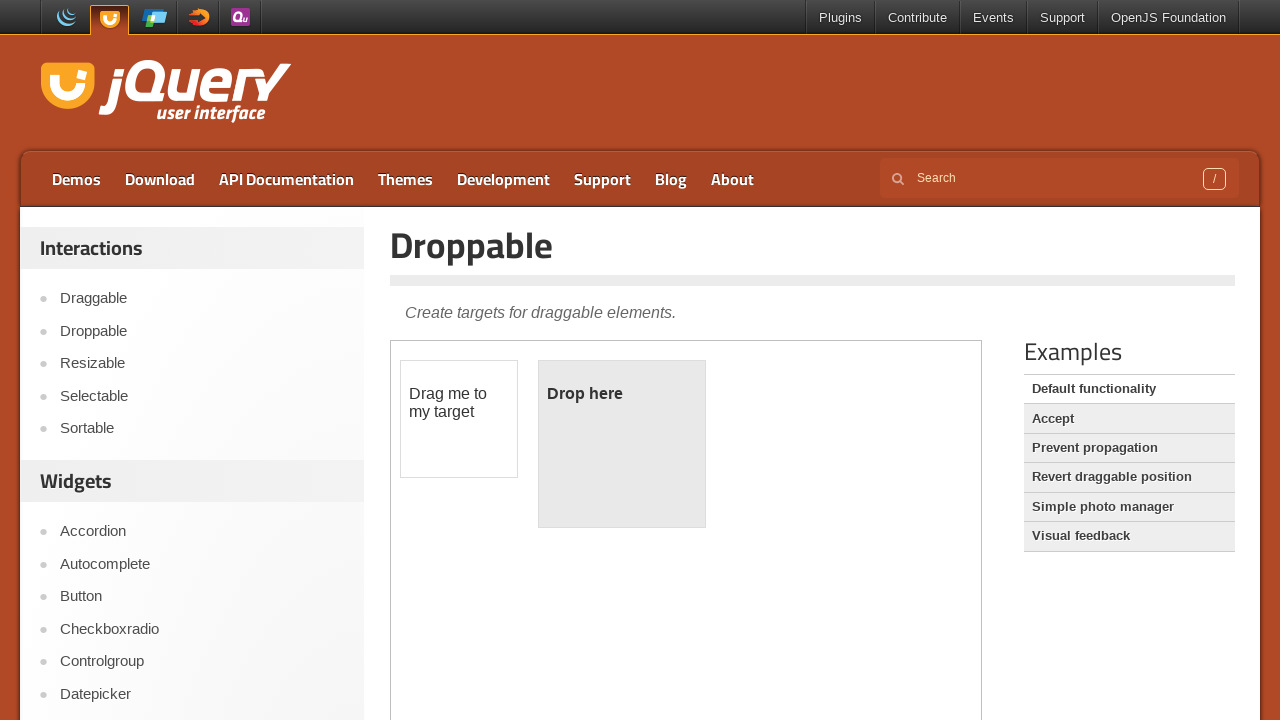

Located draggable element with id 'draggable' within iframe
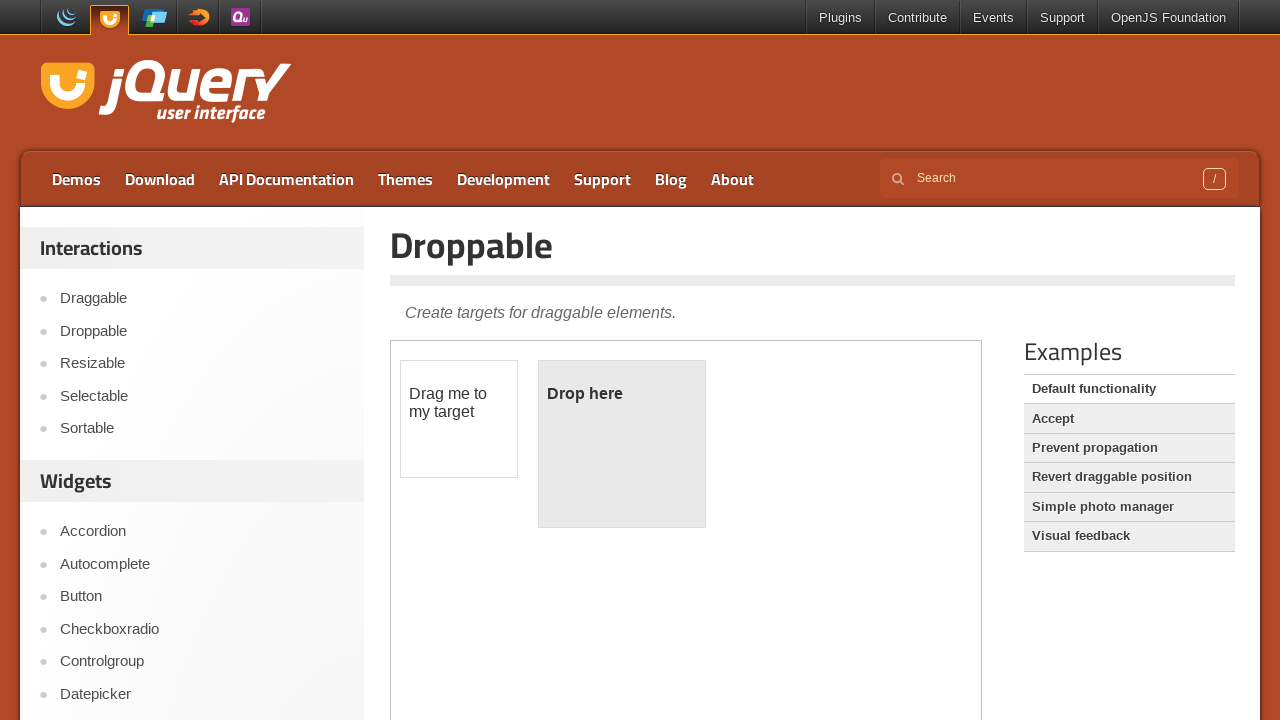

Located droppable element with id 'droppable' within iframe
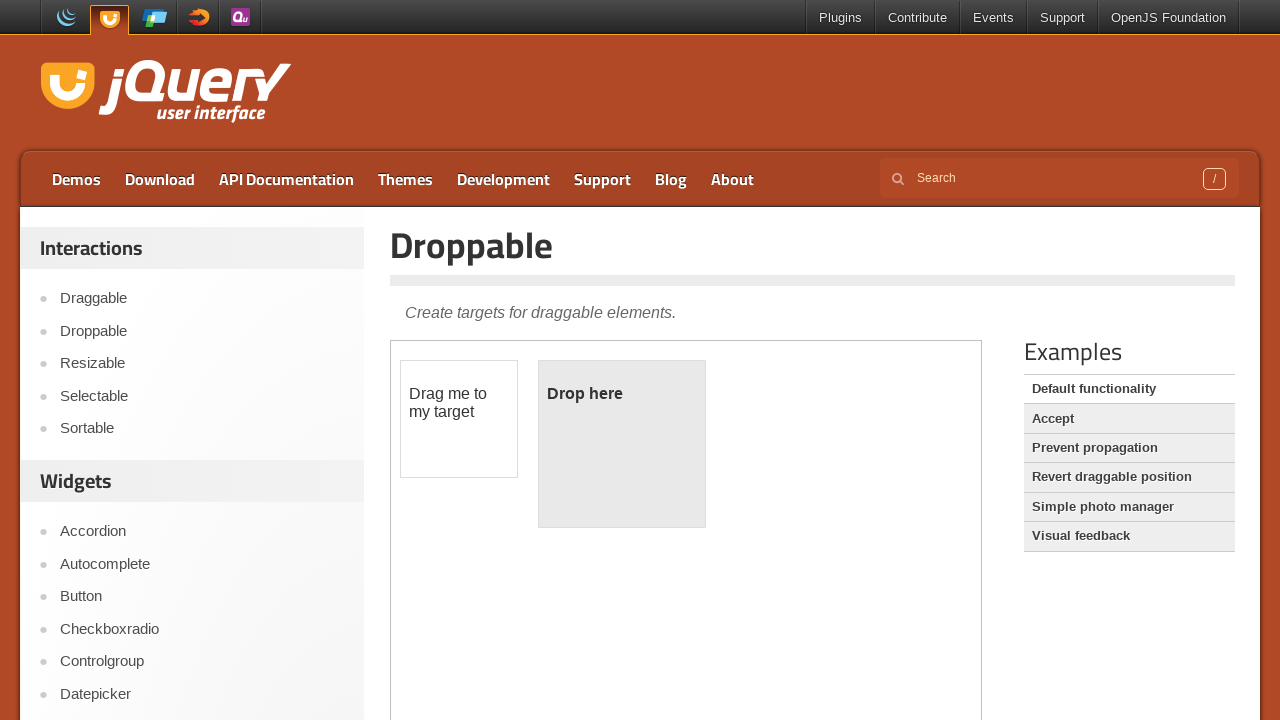

Dragged element from source to target location at (622, 444)
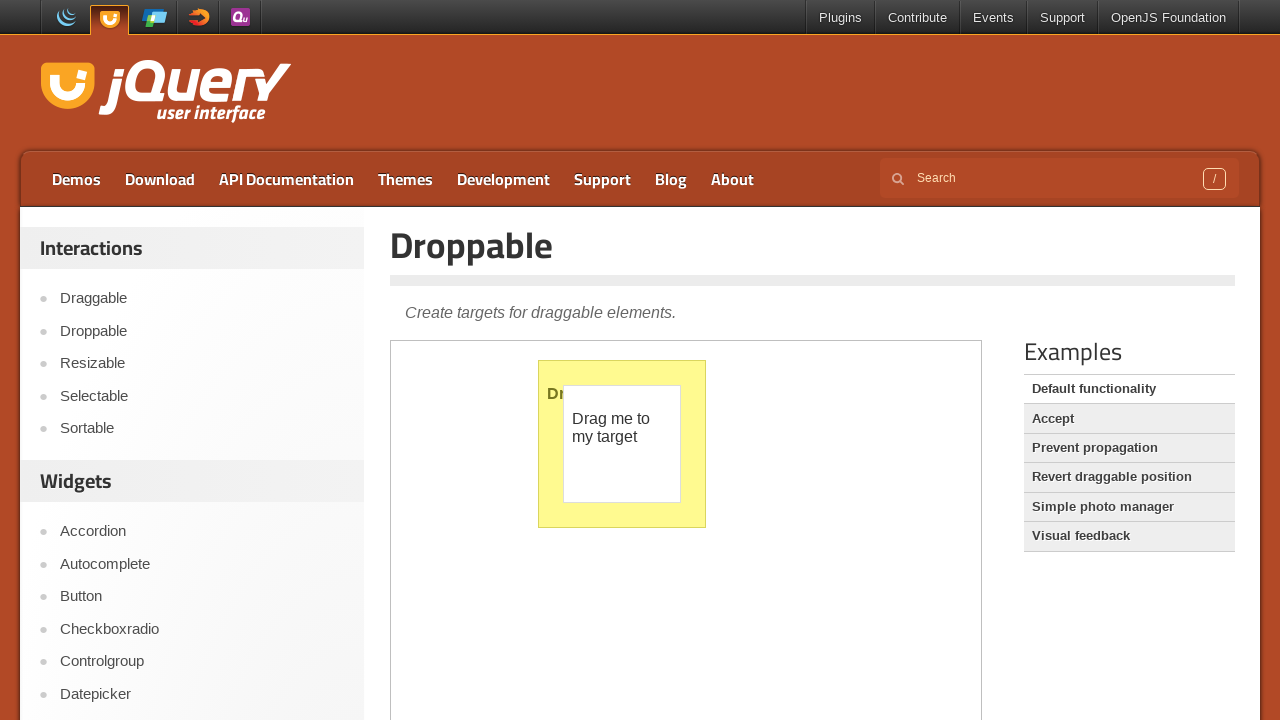

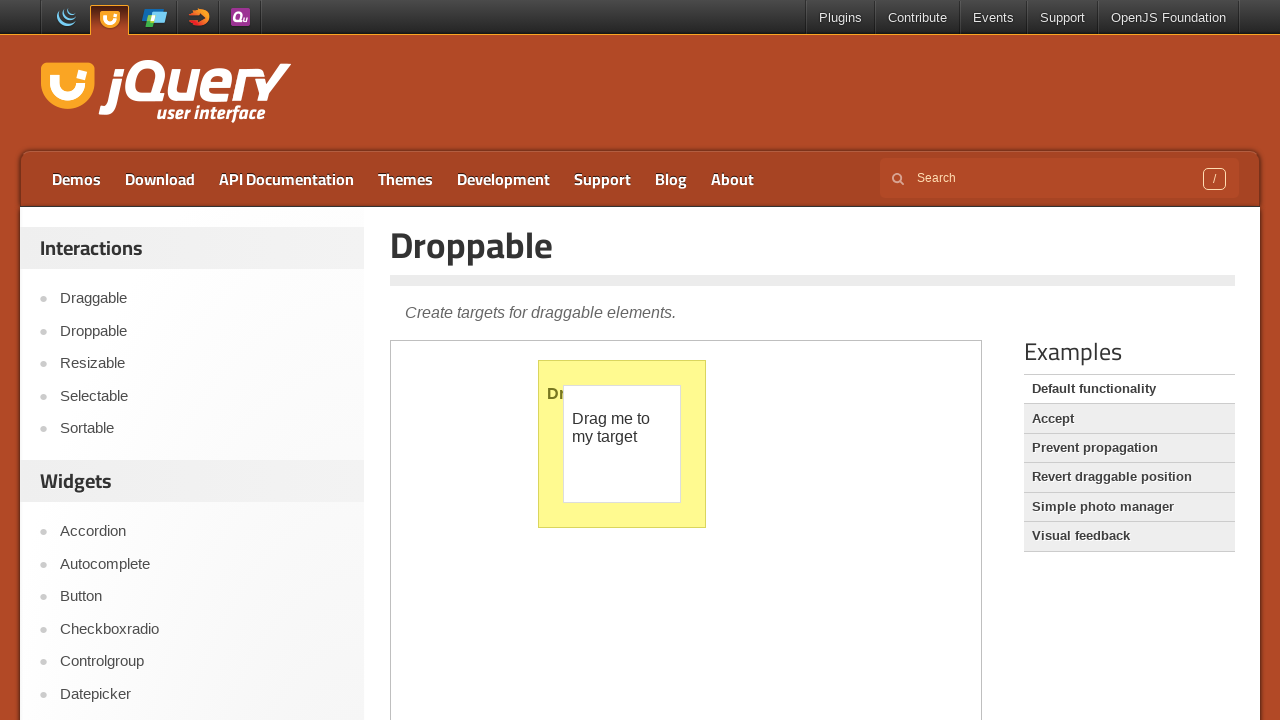